Tests the Subtract function in Build 5 by entering numbers and verifying the subtraction result

Starting URL: https://testsheepnz.github.io/BasicCalculator.html

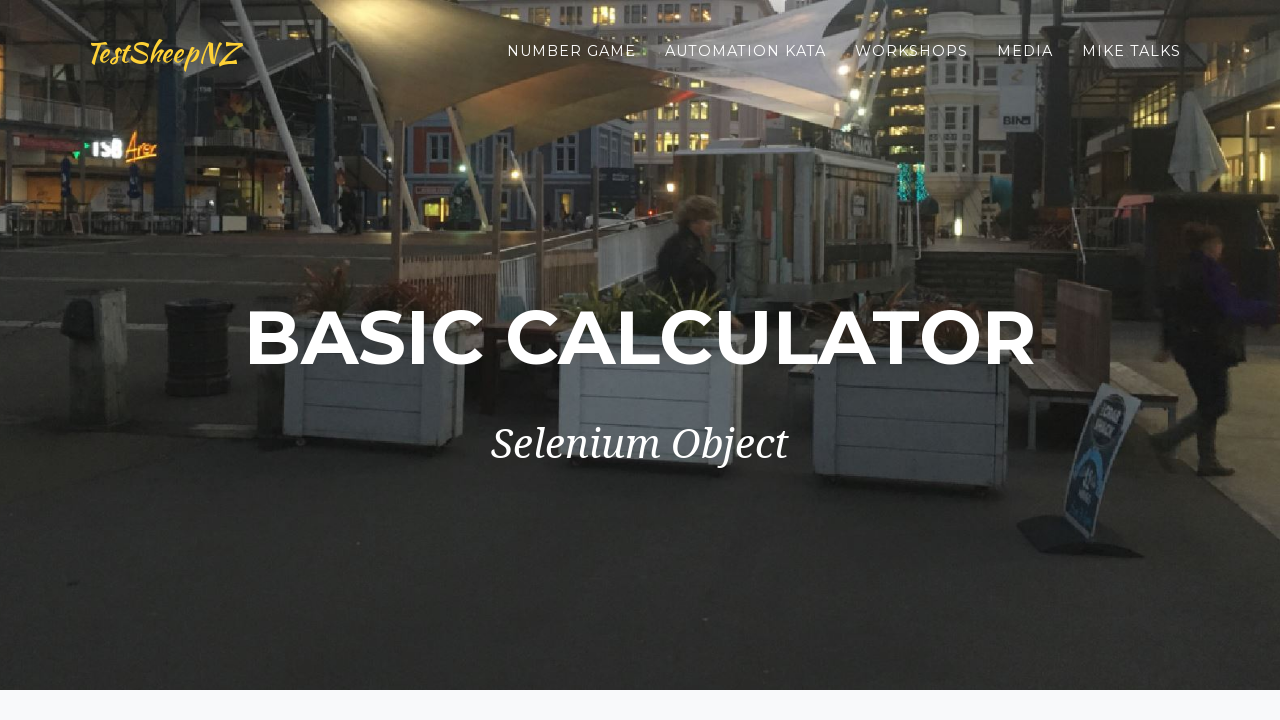

Scrolled to bottom of page
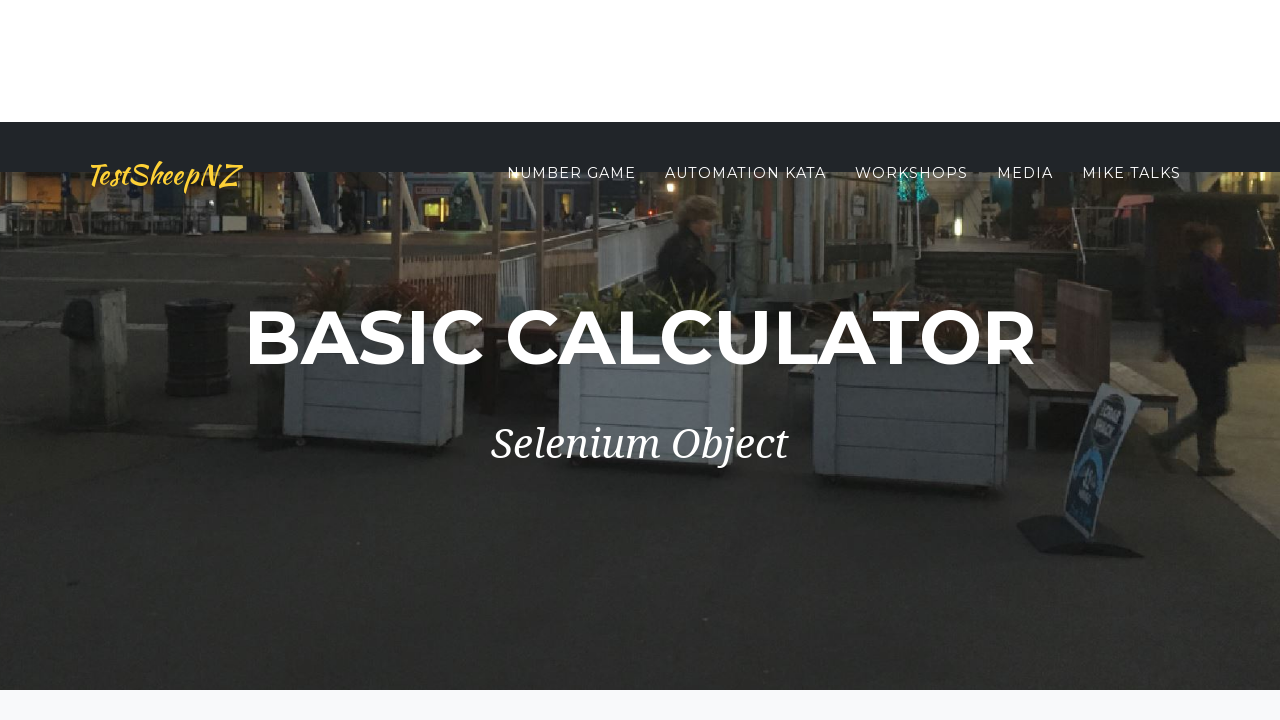

Selected Build 5 from dropdown on #selectBuild
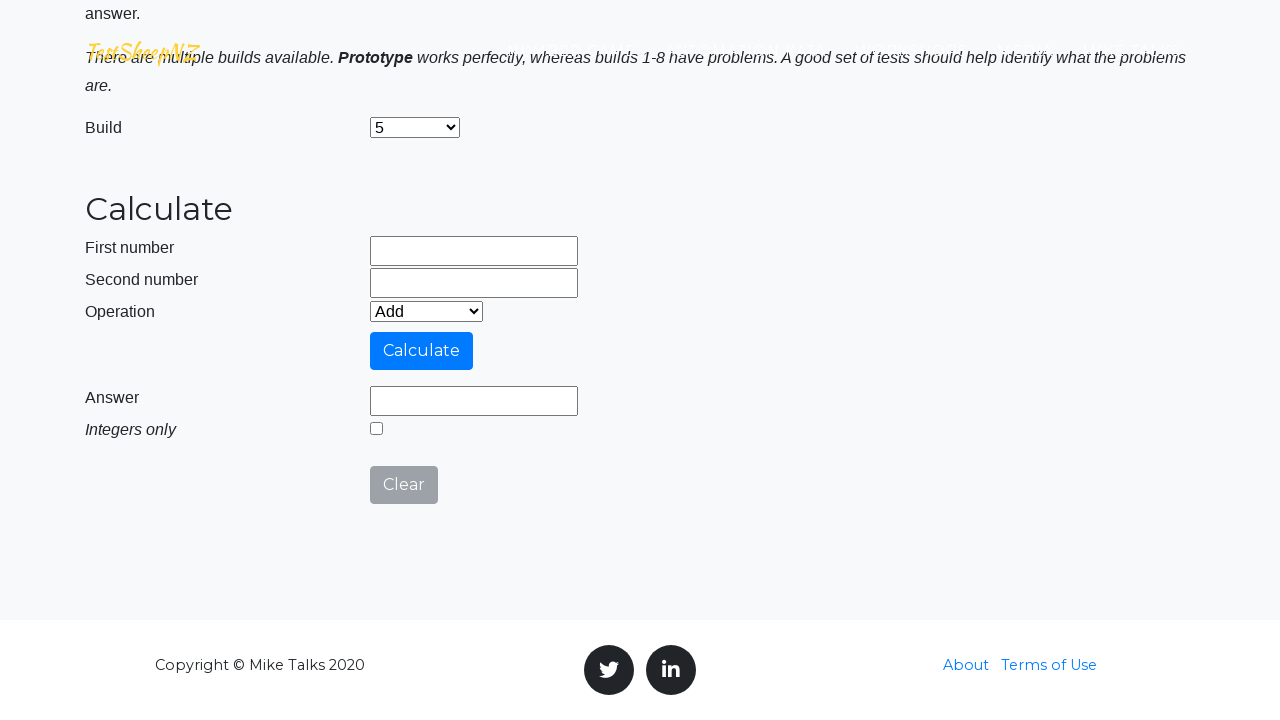

Selected subtract operation from dropdown on #selectOperationDropdown
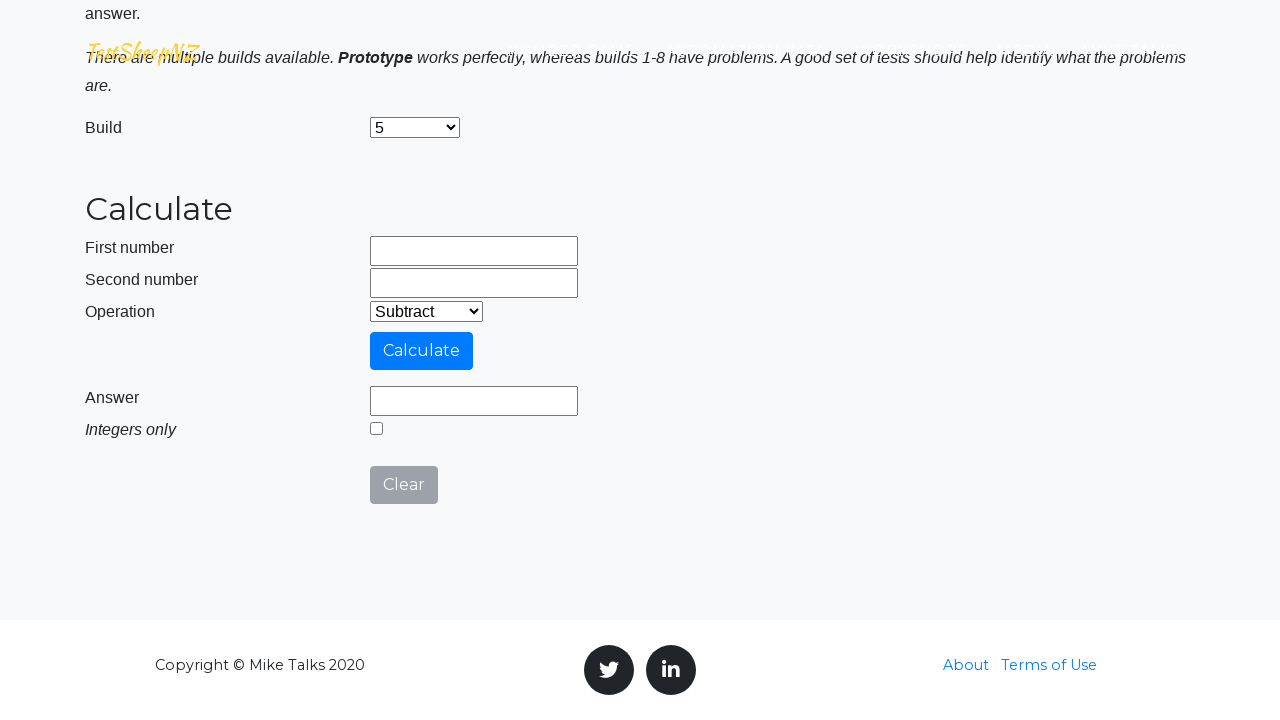

Entered 1500 in first number field on input[name='number1']
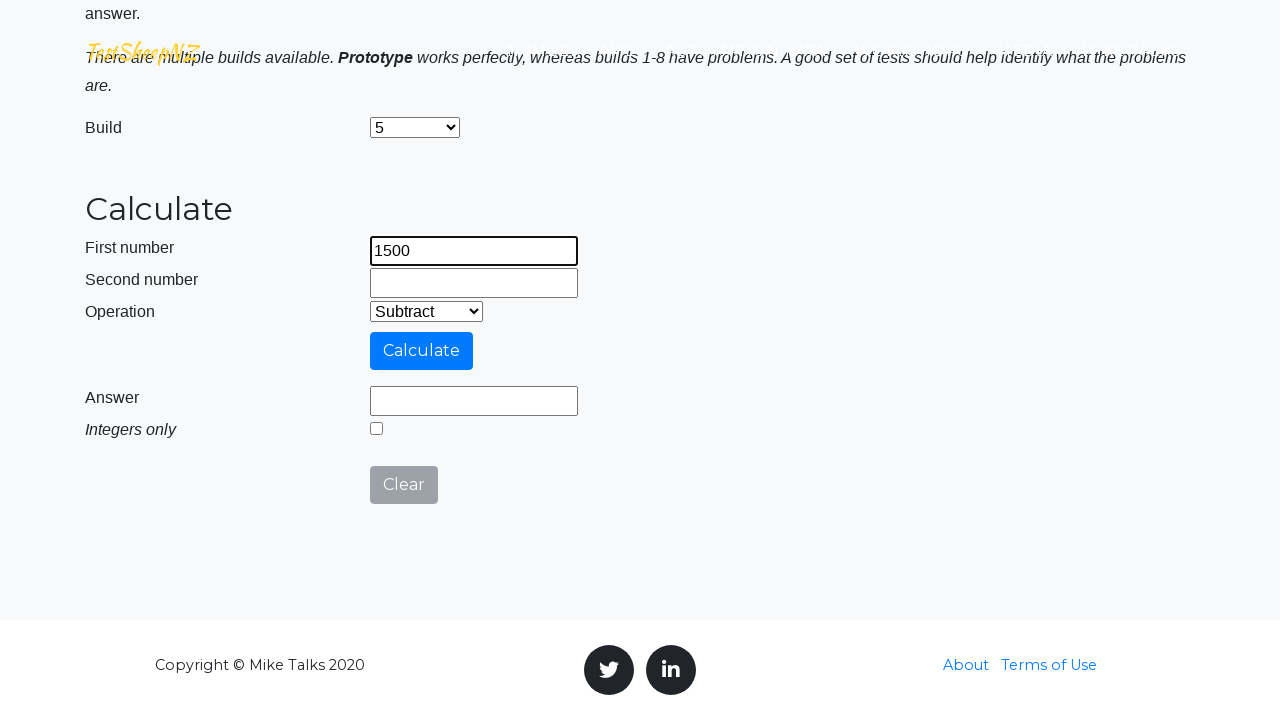

Entered 110.43 in second number field on input[name='number2']
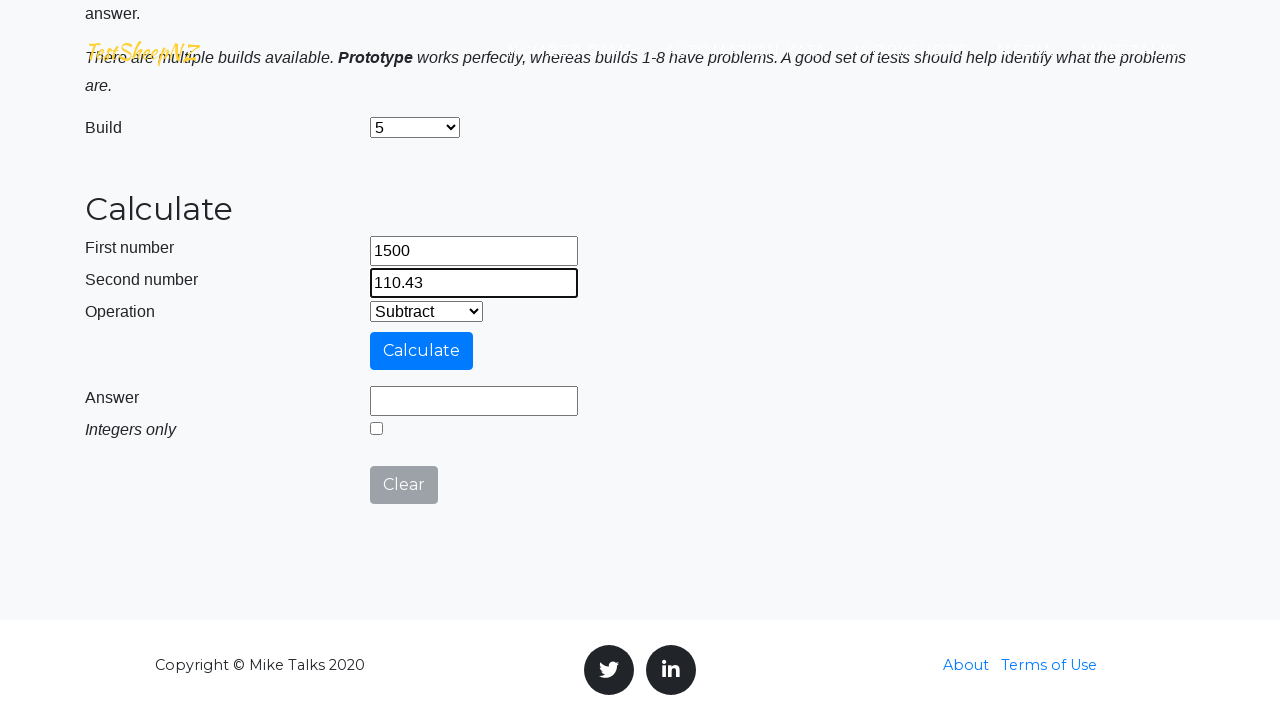

Clicked calculate button at (422, 351) on #calculateButton
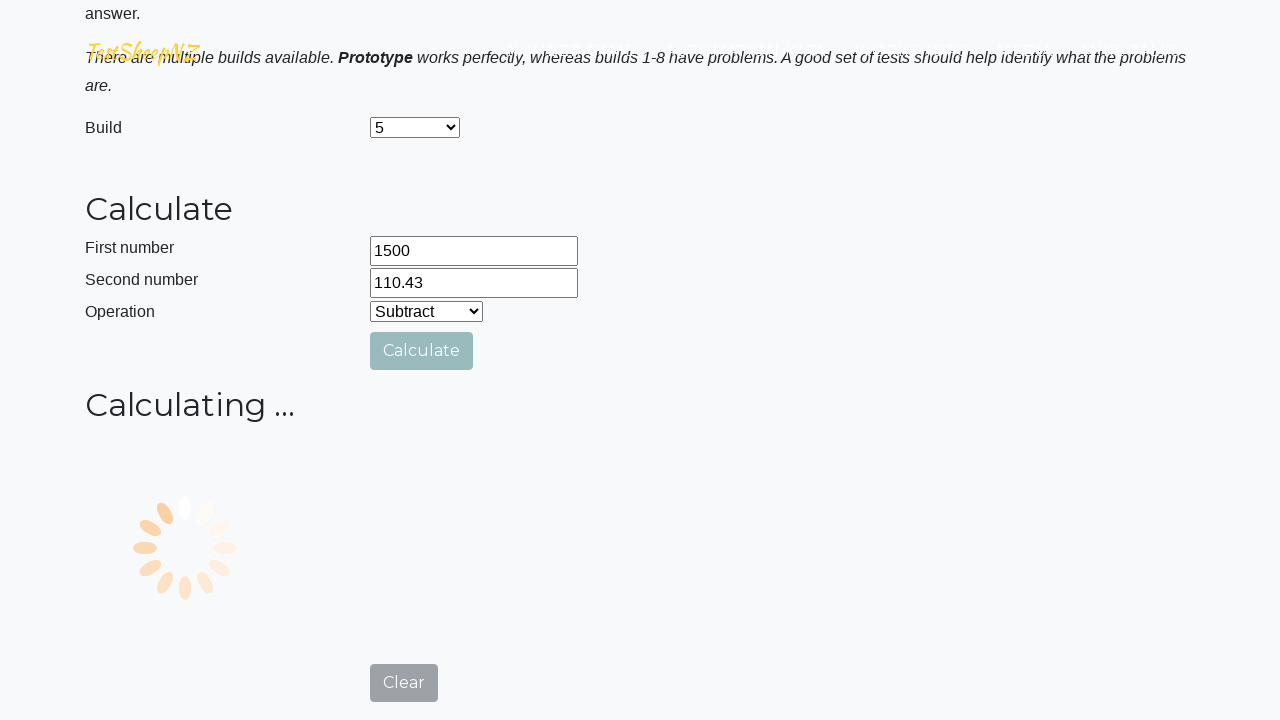

Result field loaded and is visible
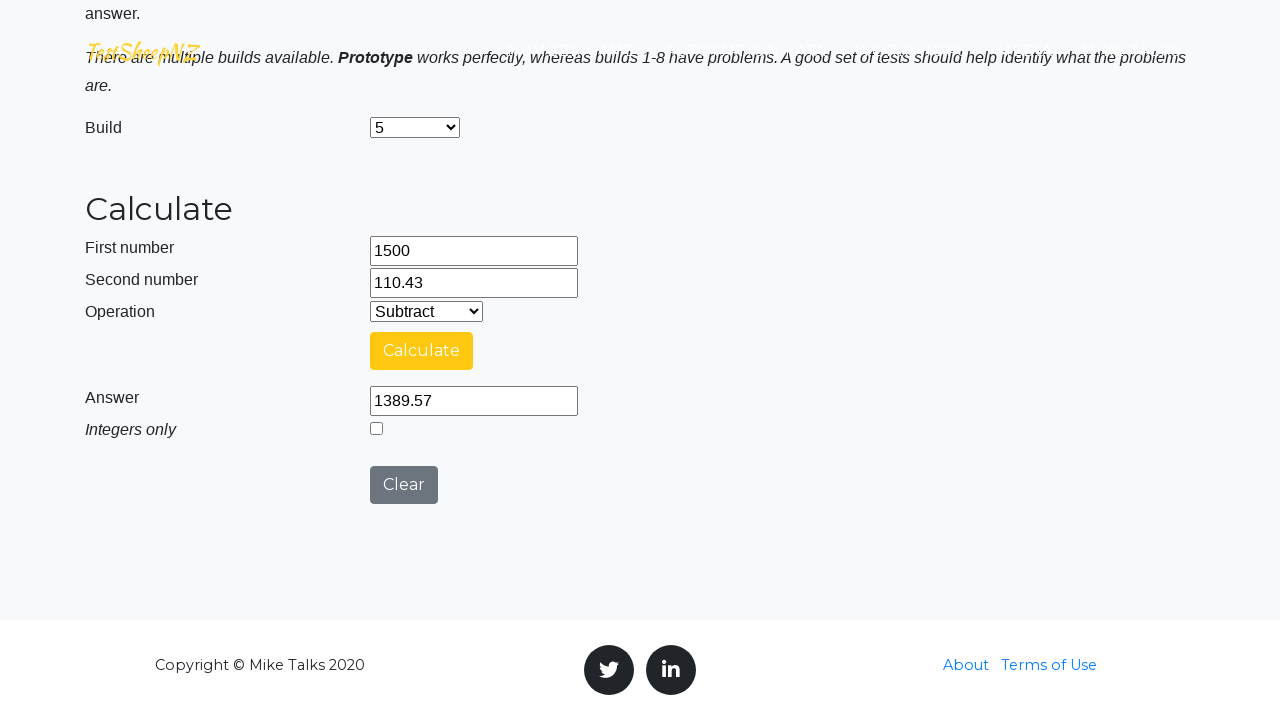

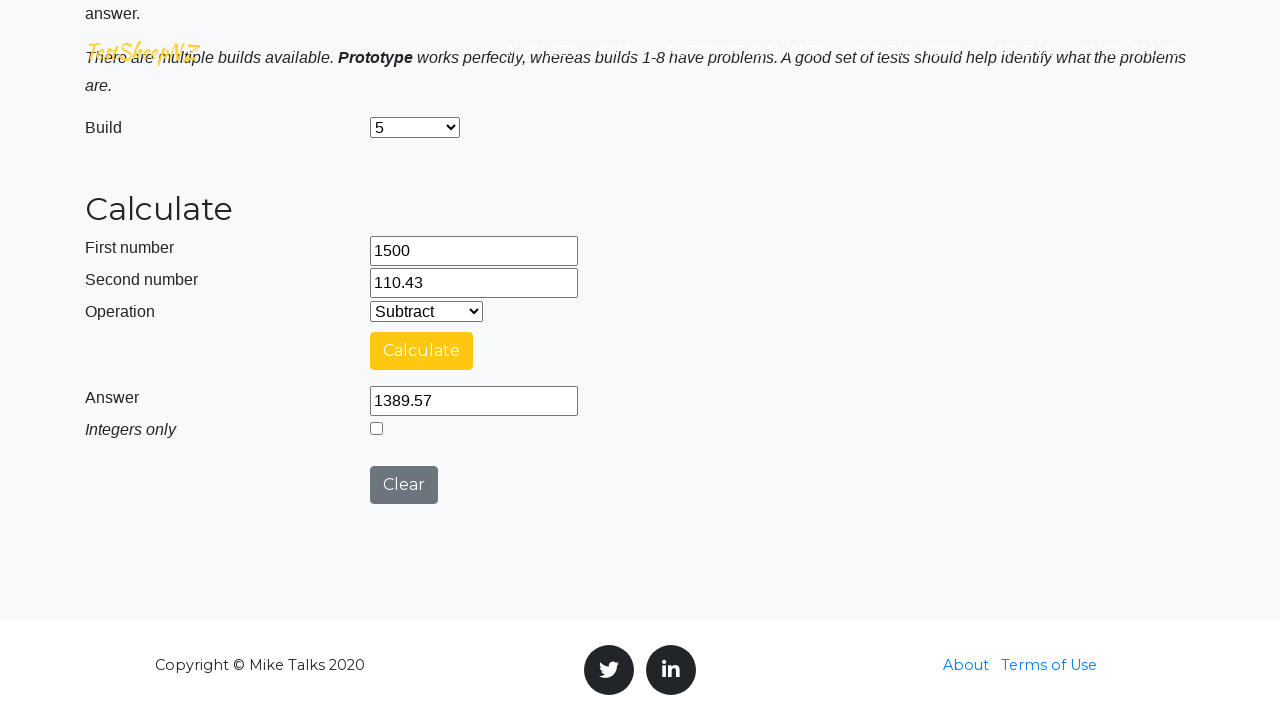